Tests single select dropdown functionality by navigating to a form, selecting options from a dropdown menu, and verifying the selections

Starting URL: http://automationbykrishna.com/

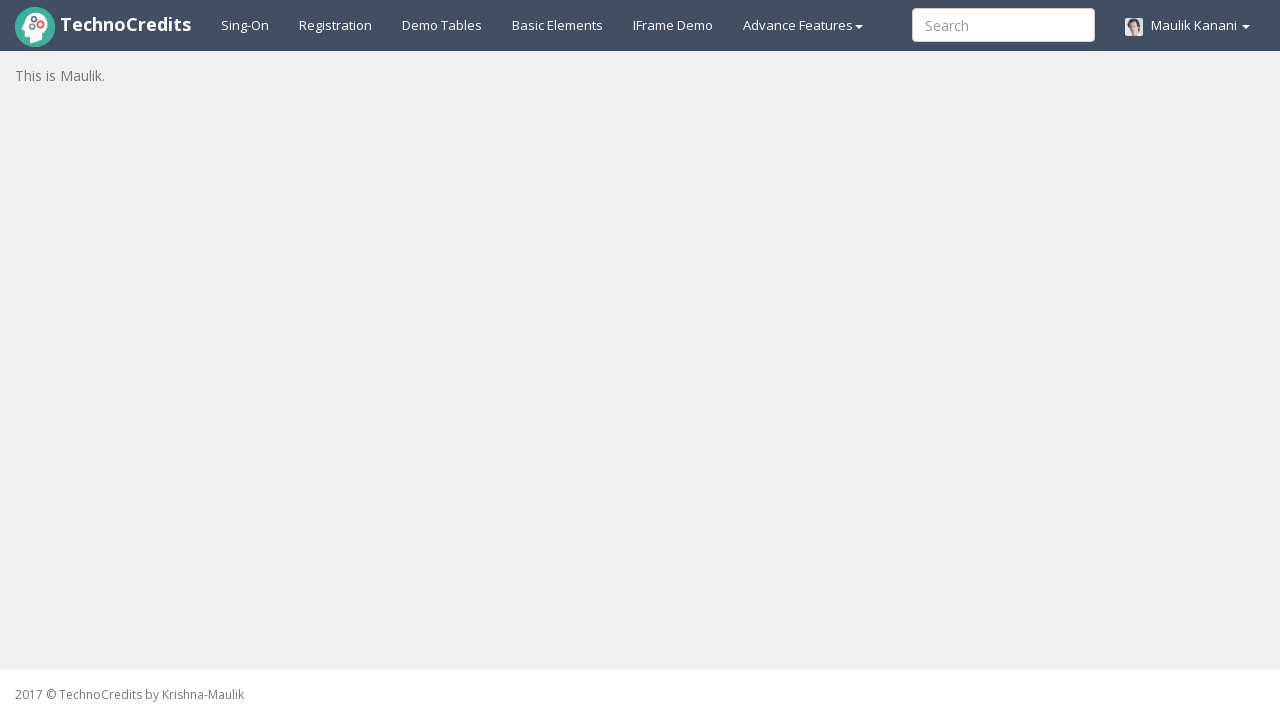

Clicked on Basic Elements tab at (558, 25) on a#basicelements
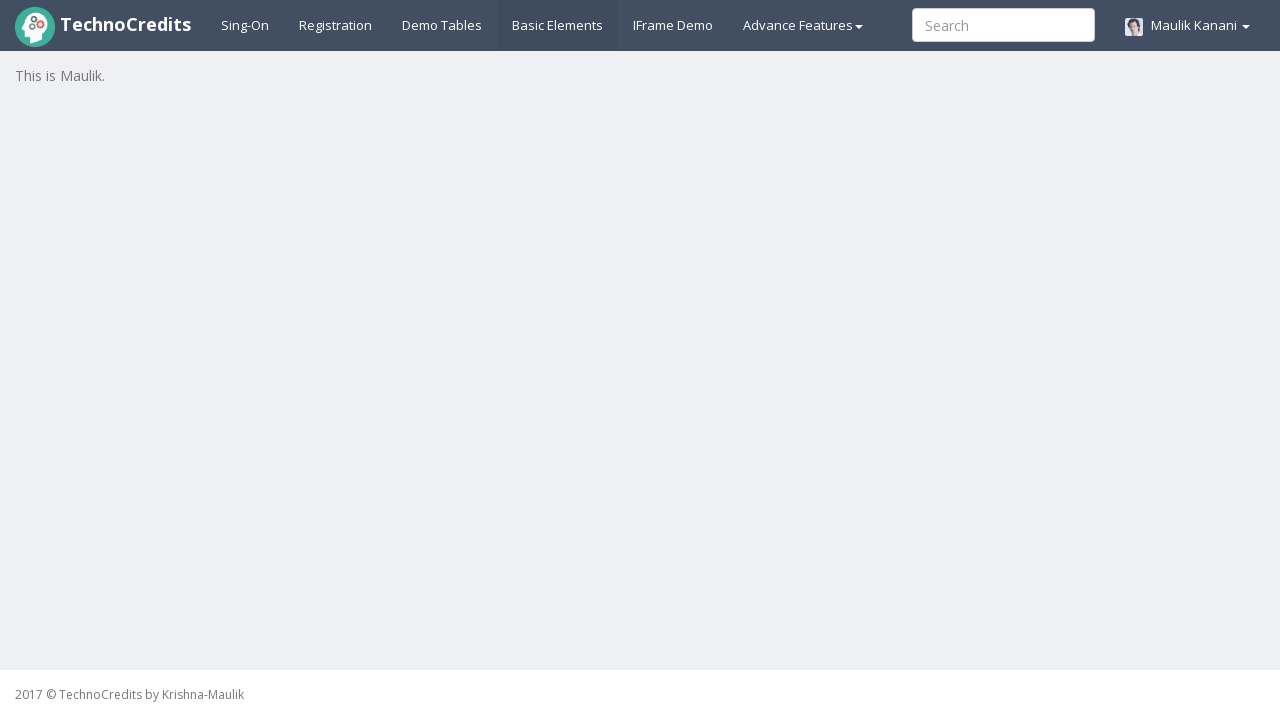

Waited for form to load
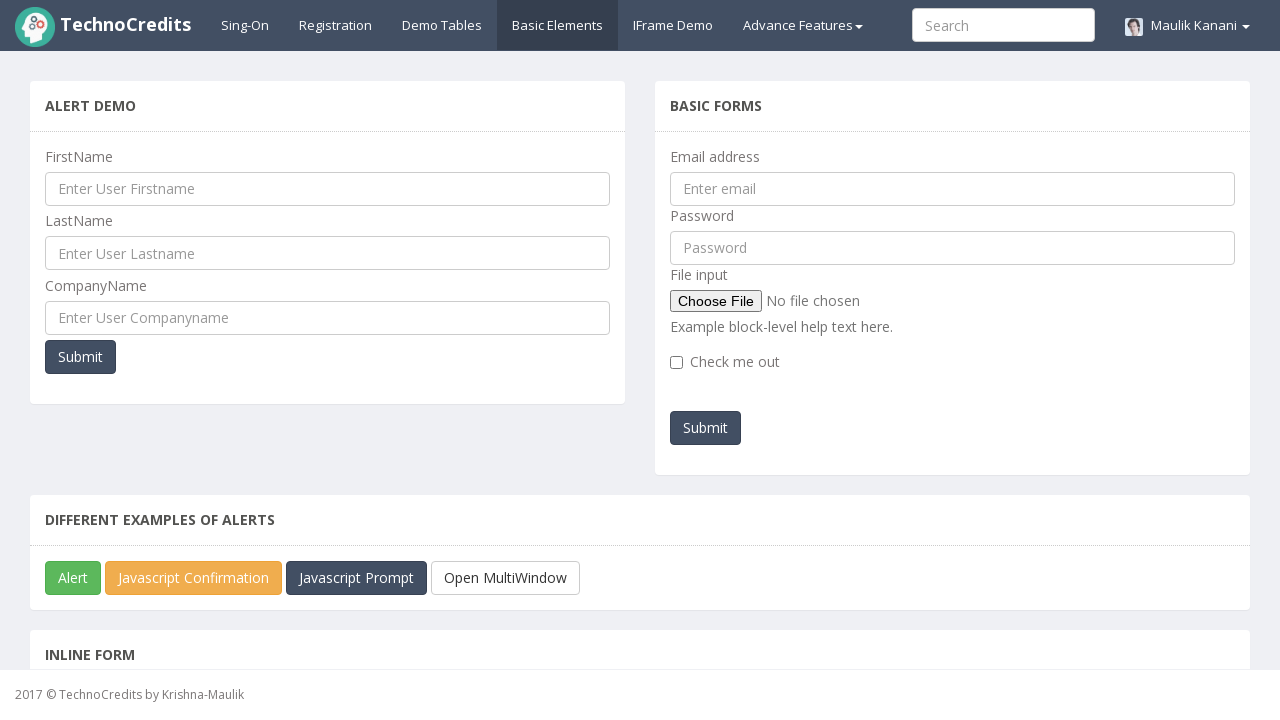

Located single select dropdown element
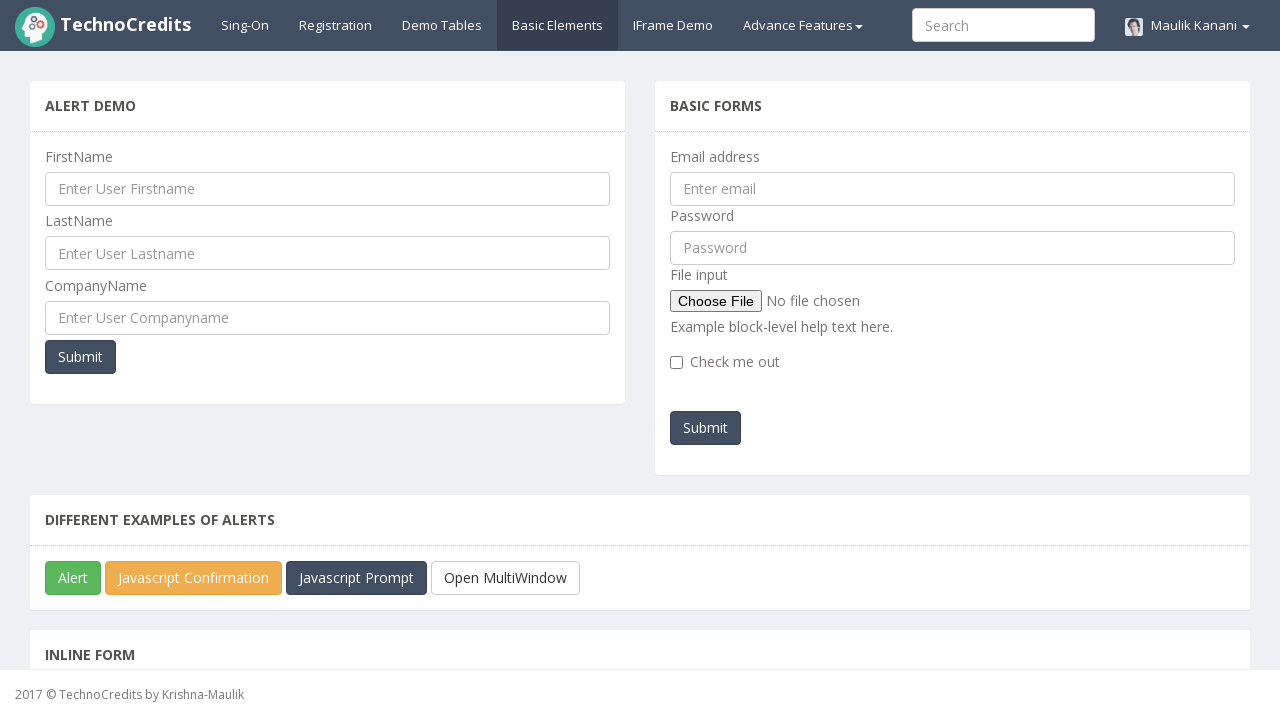

Scrolled dropdown into view
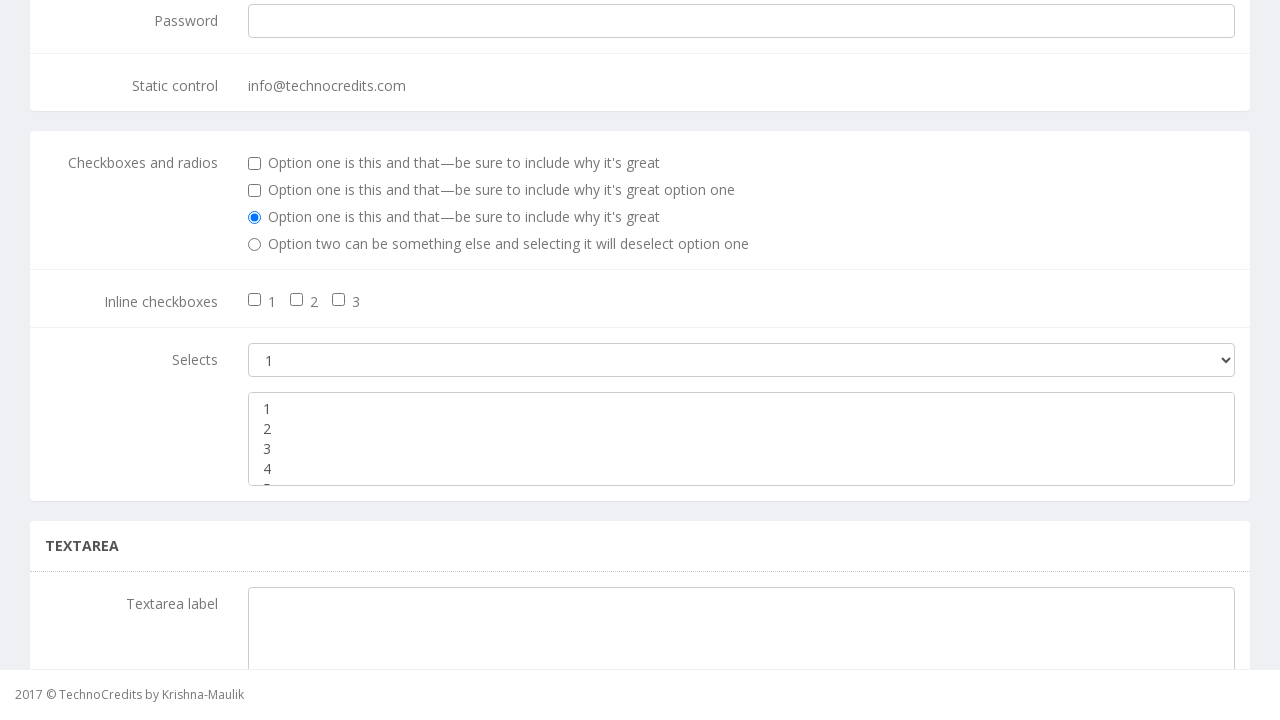

Selected option at index 3 from dropdown on select.form-control.m-bot15
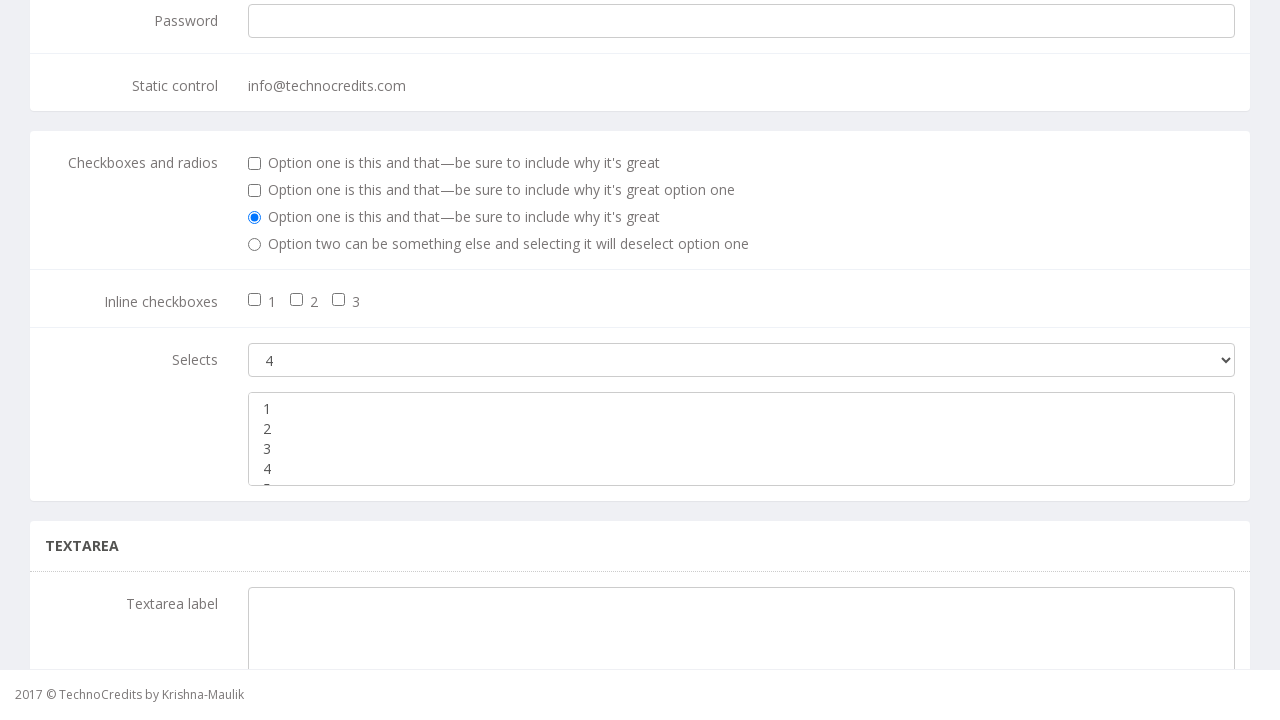

Selected option with label '1' from dropdown on select.form-control.m-bot15
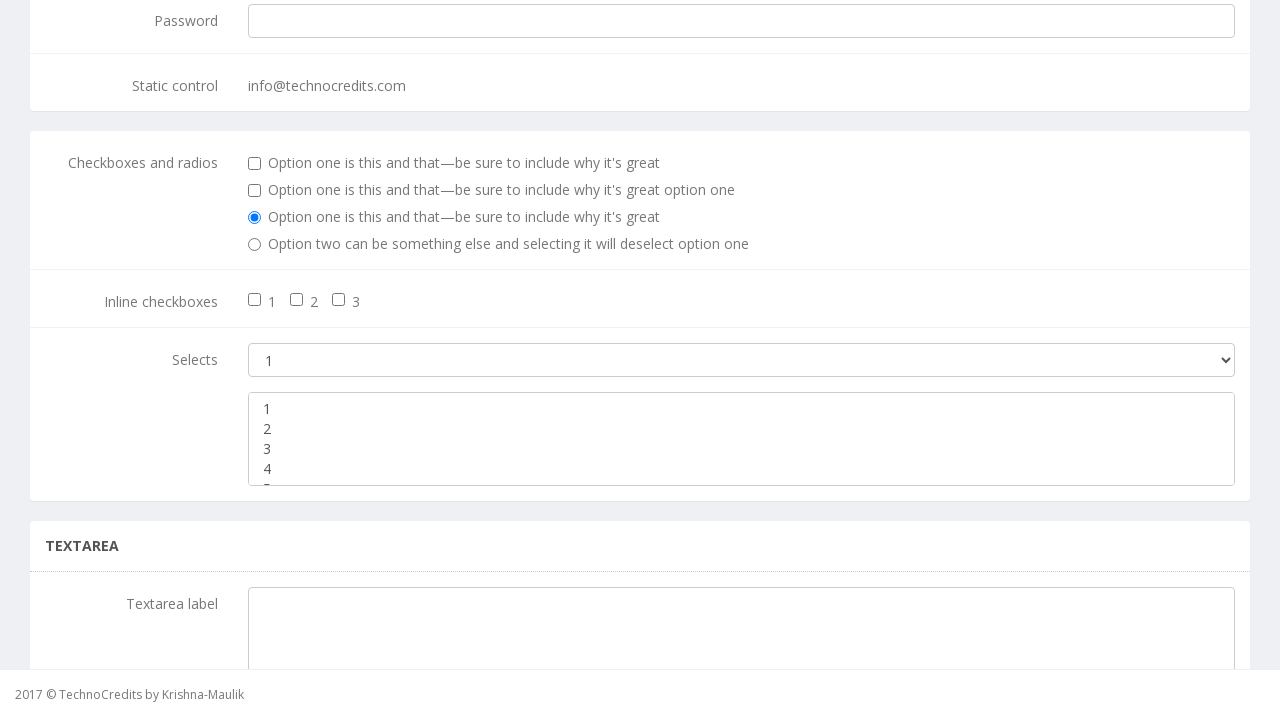

Selected option with label '3' from dropdown on select.form-control.m-bot15
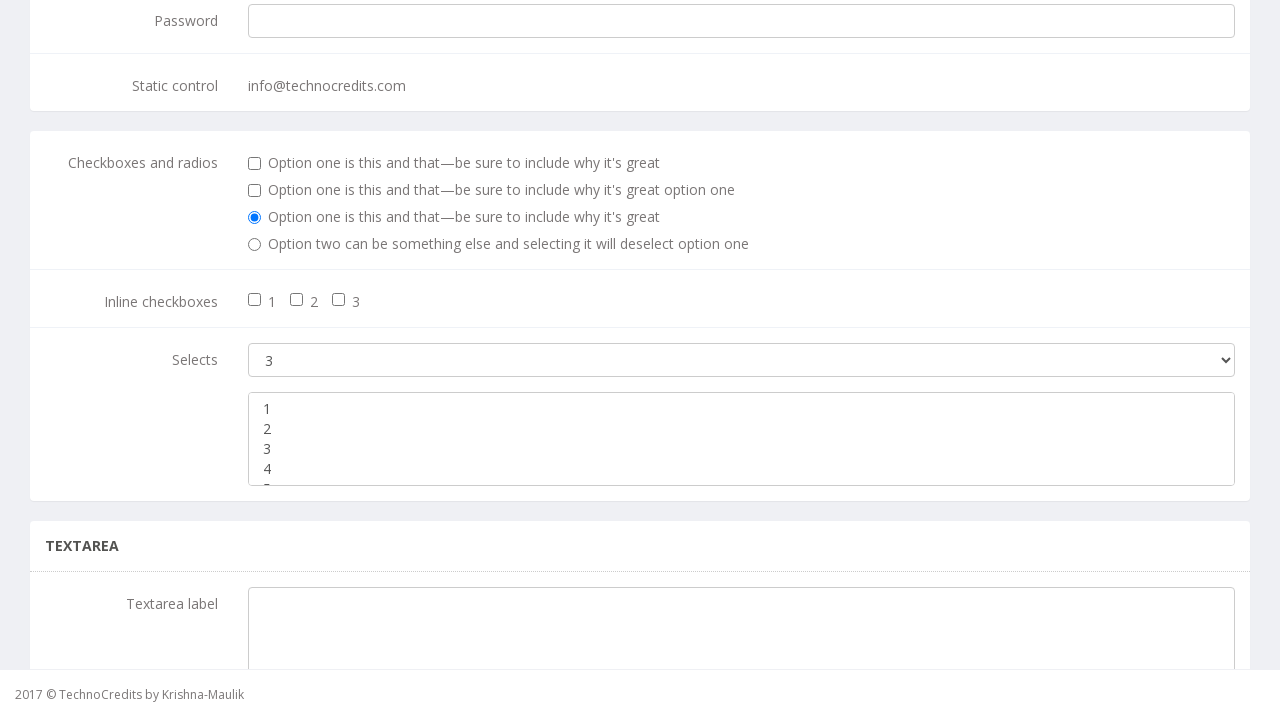

Verified dropdown selection - selected value: 3
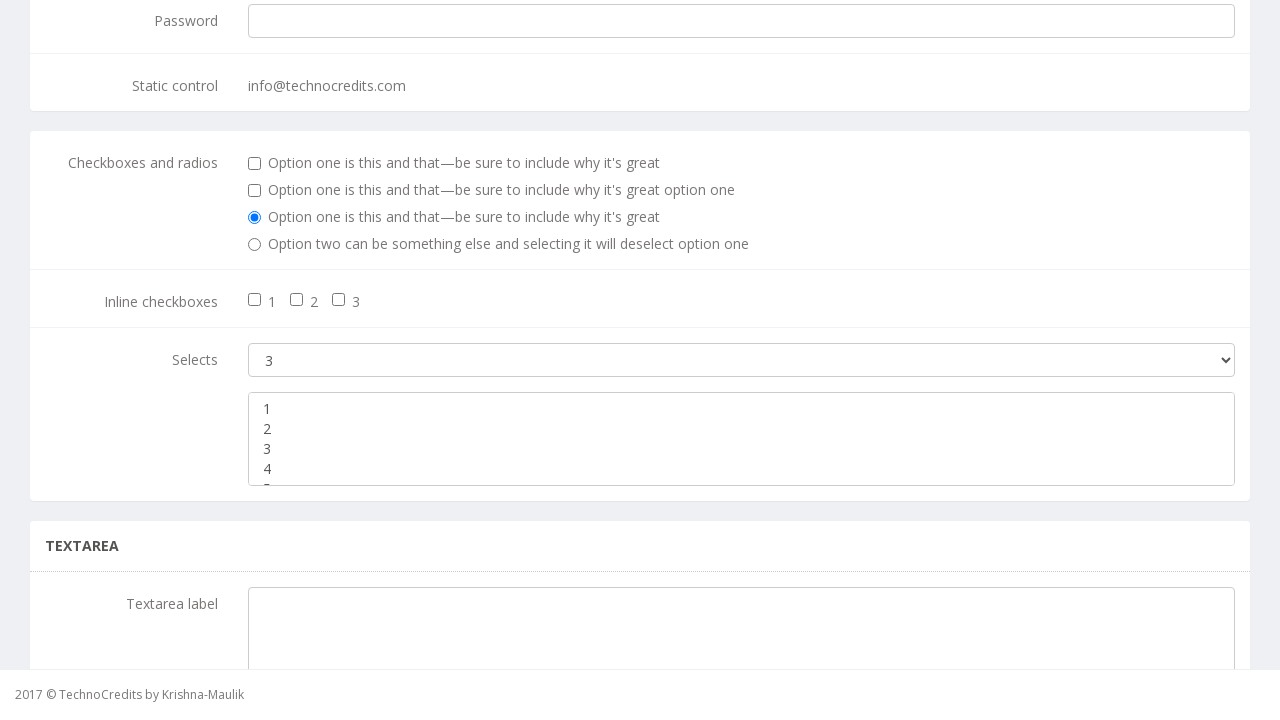

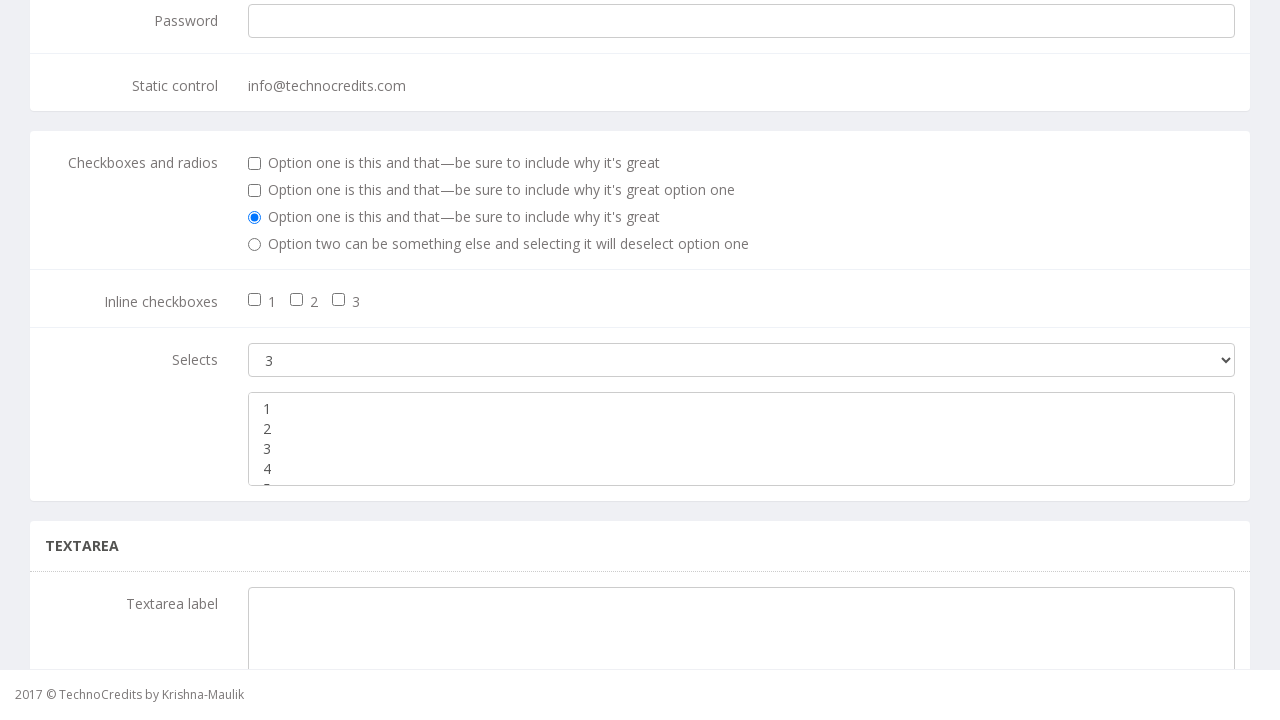